Tests the Playwright documentation website by verifying the page title contains "Playwright", clicking the "Get Started" link, and verifying the Installation heading is visible on the resulting page.

Starting URL: https://playwright.dev

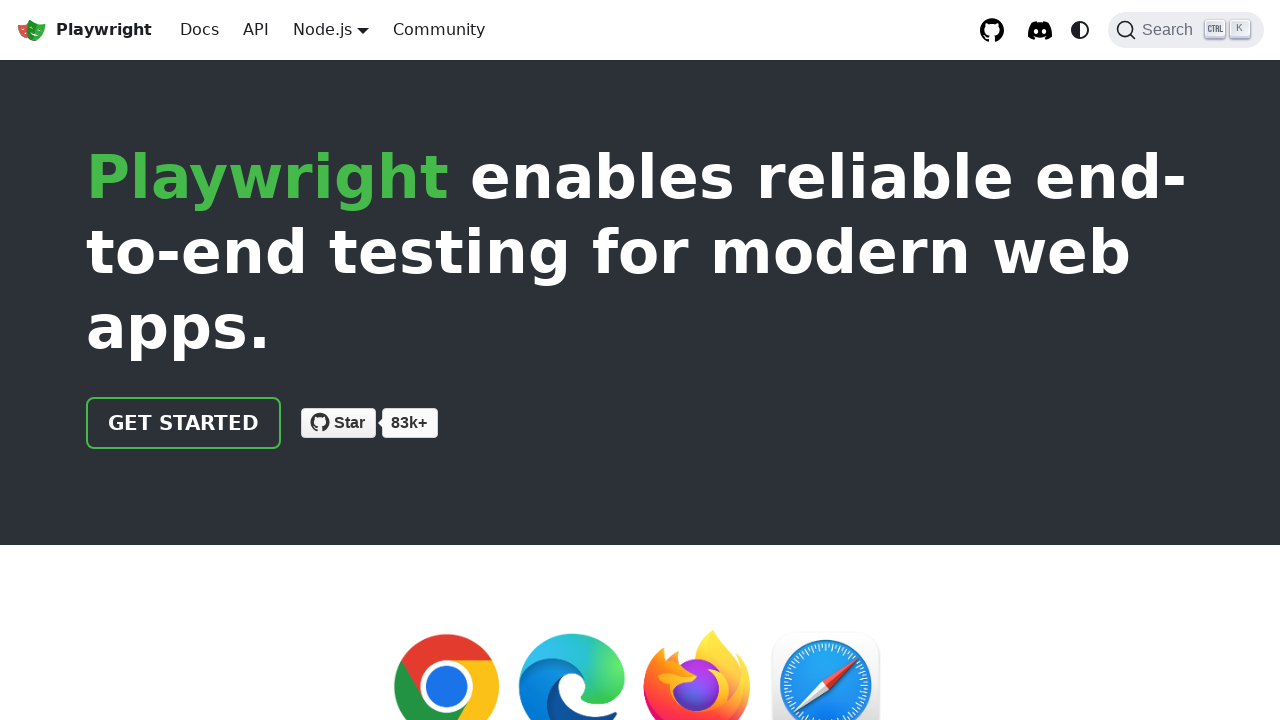

Verified page title contains 'Playwright'
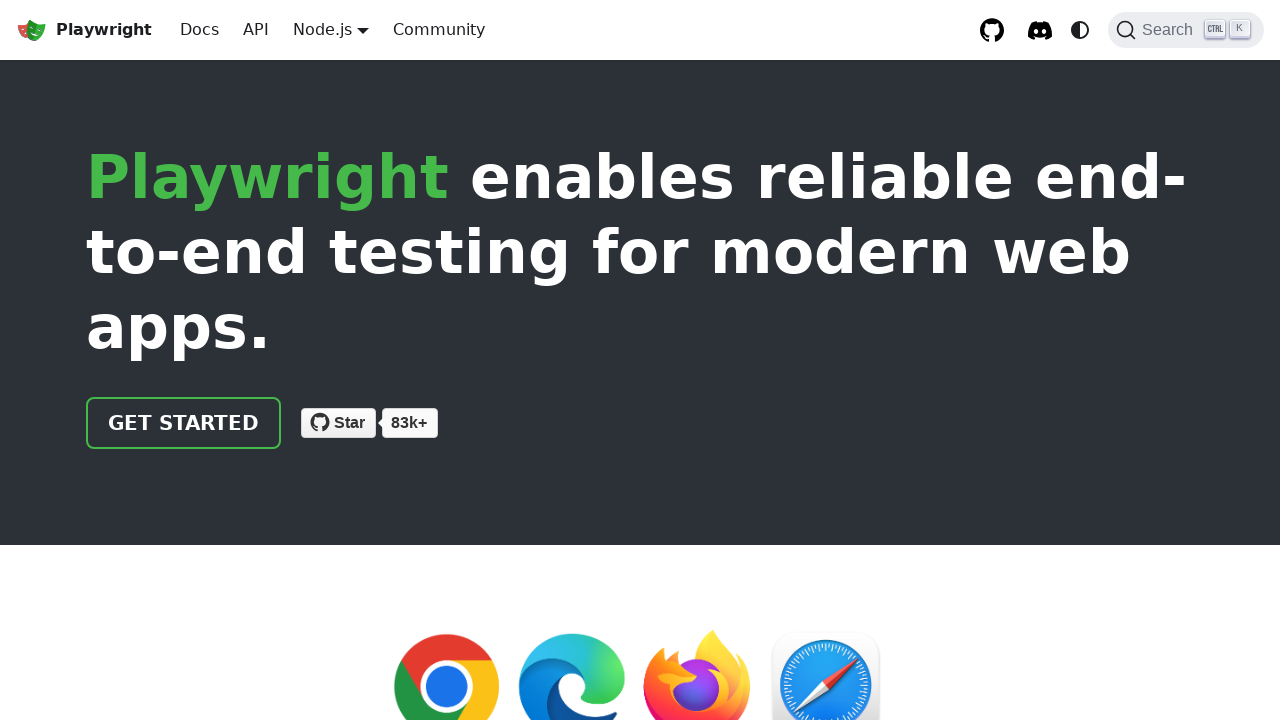

Located the 'Get Started' link
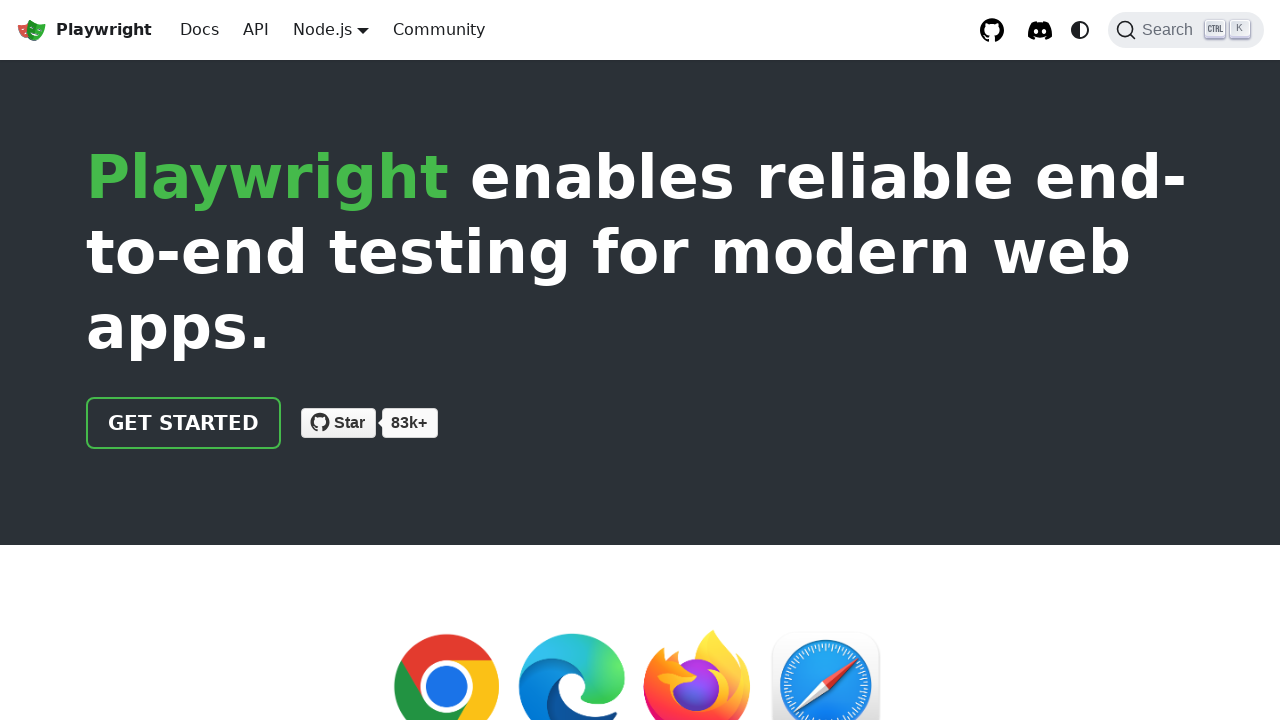

Verified 'Get Started' link href is '/docs/intro'
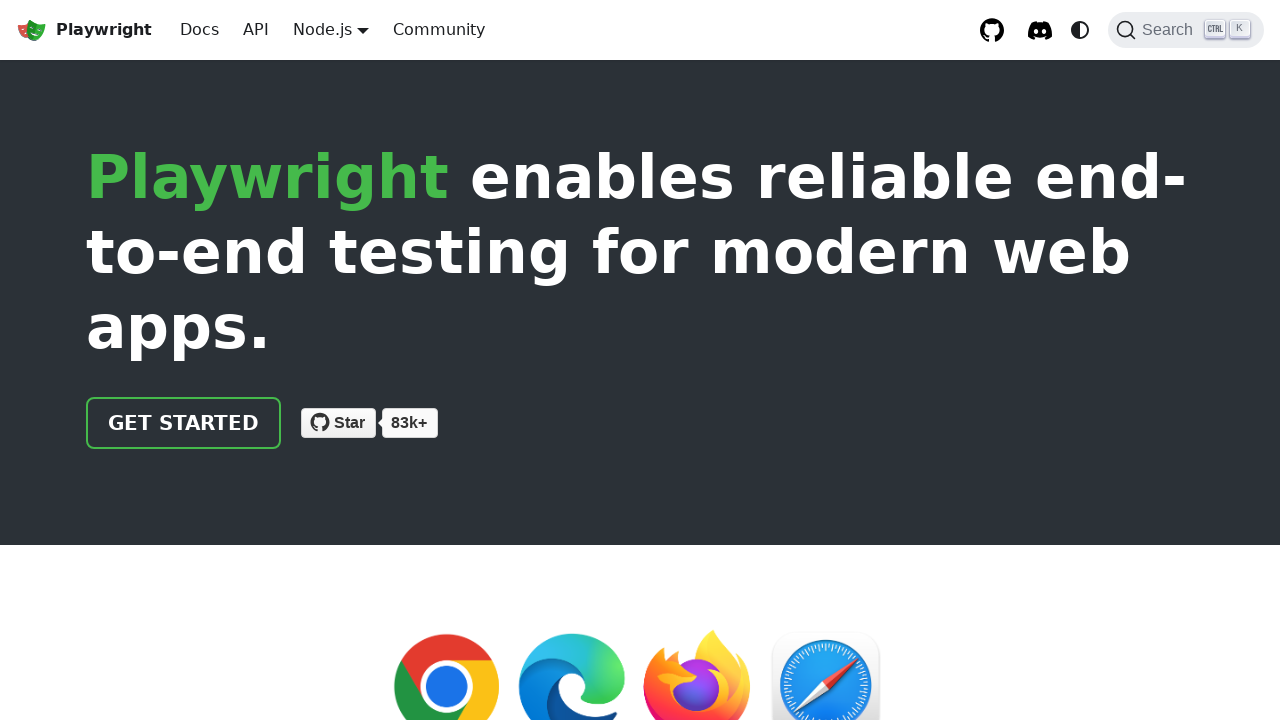

Clicked the 'Get Started' link at (184, 423) on .getStarted_Sjon
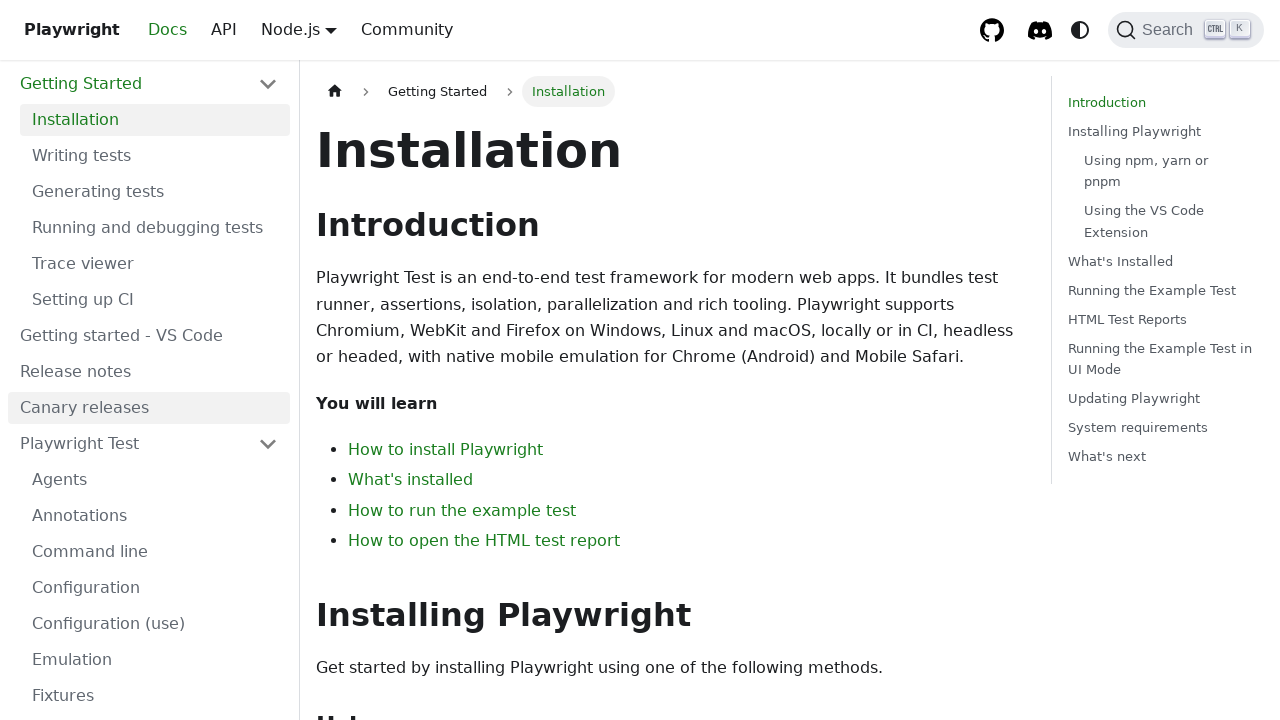

Waited for page to load (domcontentloaded state)
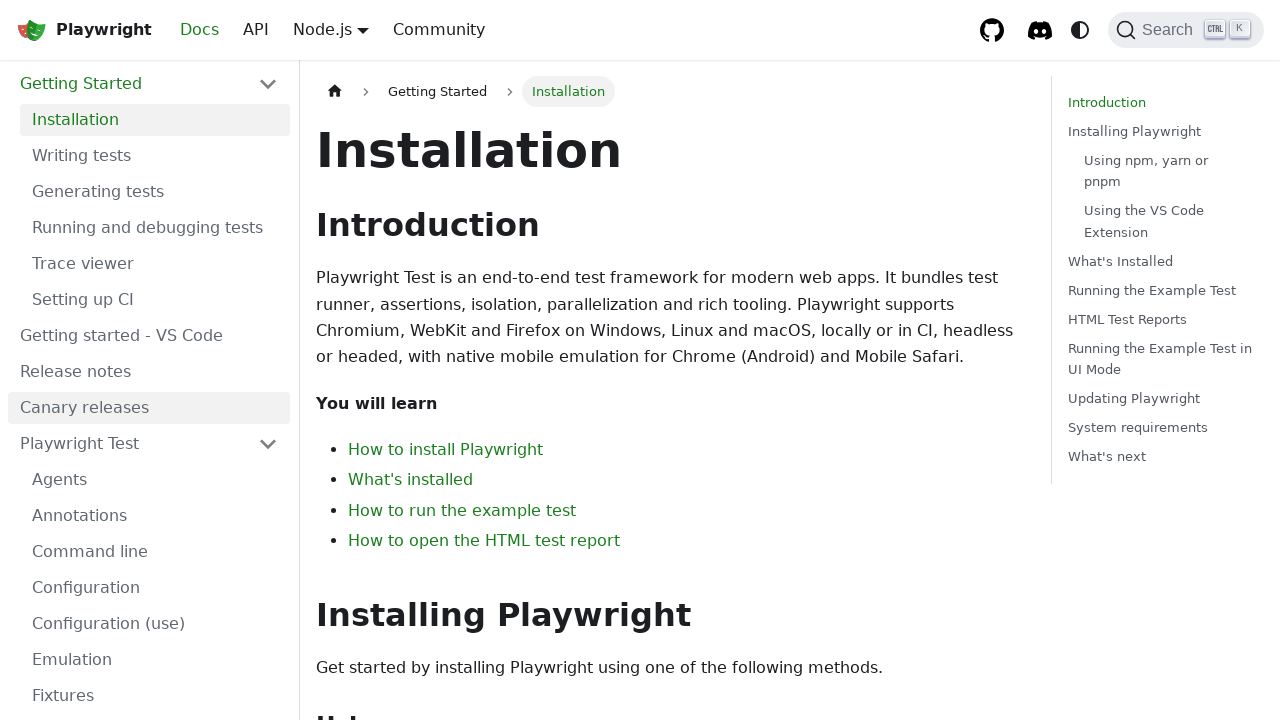

Verified 'Installation' heading is visible on the page
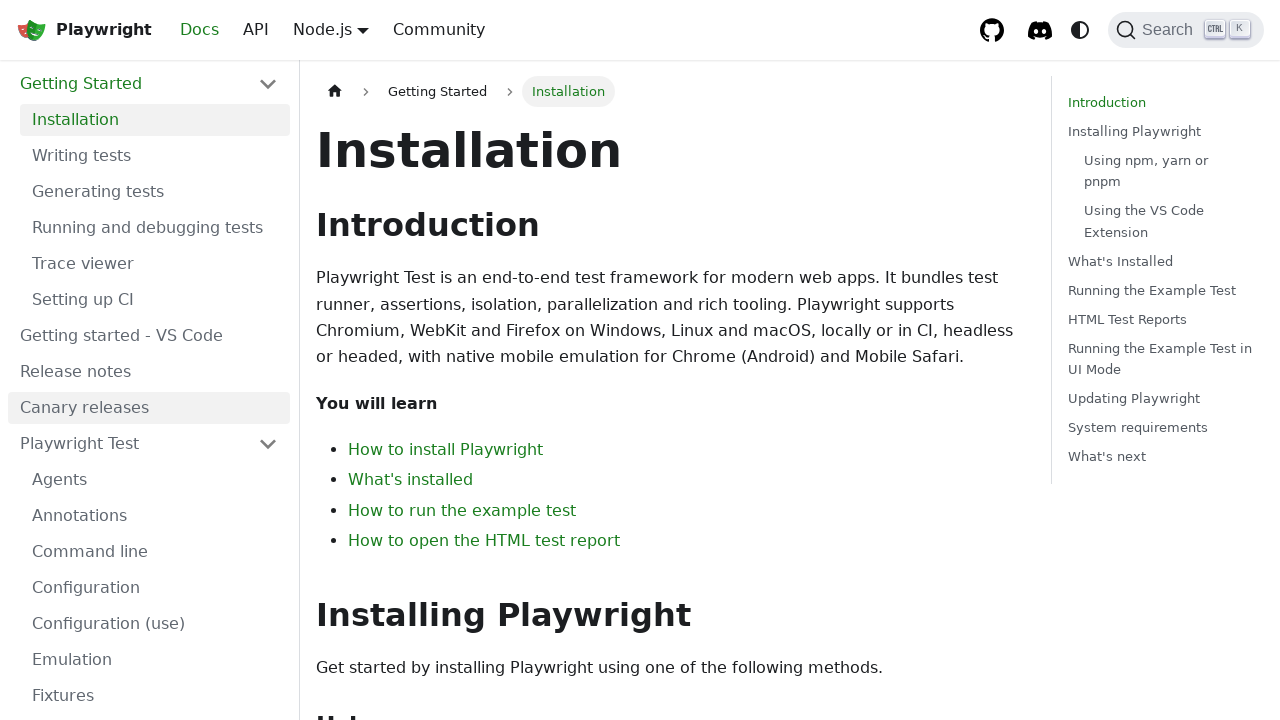

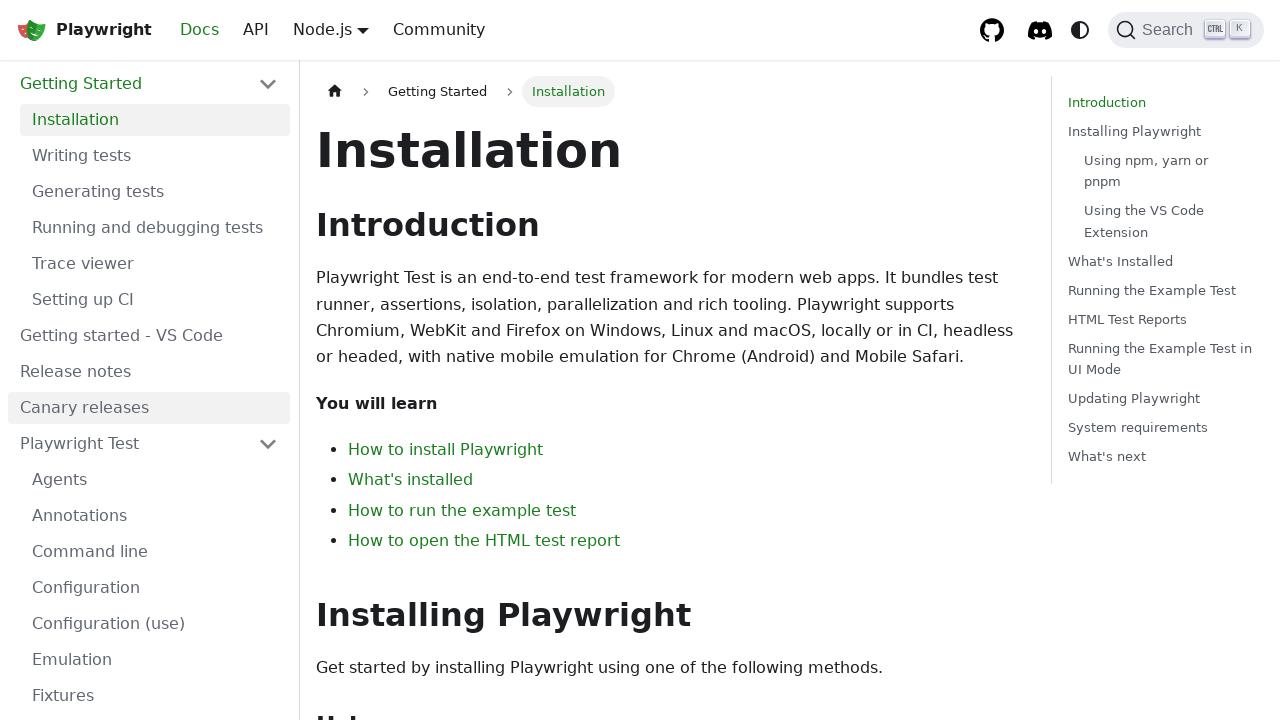